Tests file download functionality by clicking a download link for a PDF file

Starting URL: https://demo.automationtesting.in/FileDownload.html

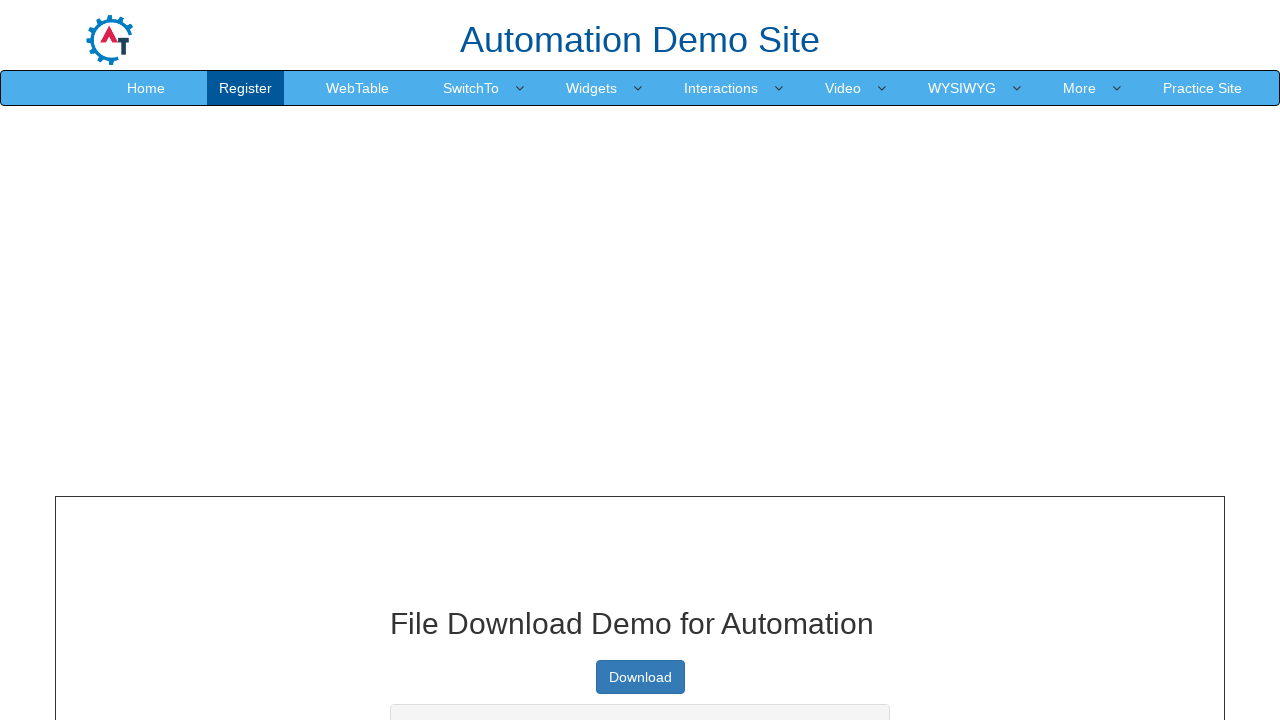

Clicked the PDF download link at (640, 677) on xpath=/html/body/section/div[1]/div/div/div[1]/a
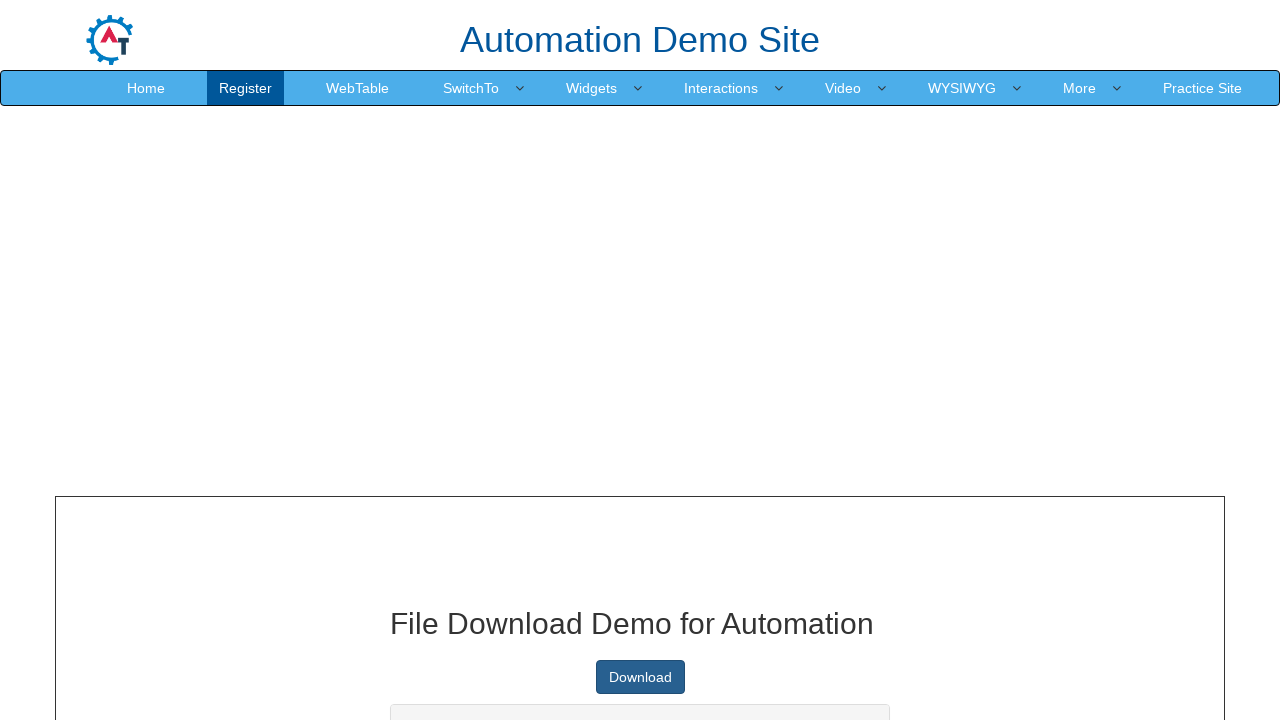

Waited 2 seconds for download to initiate
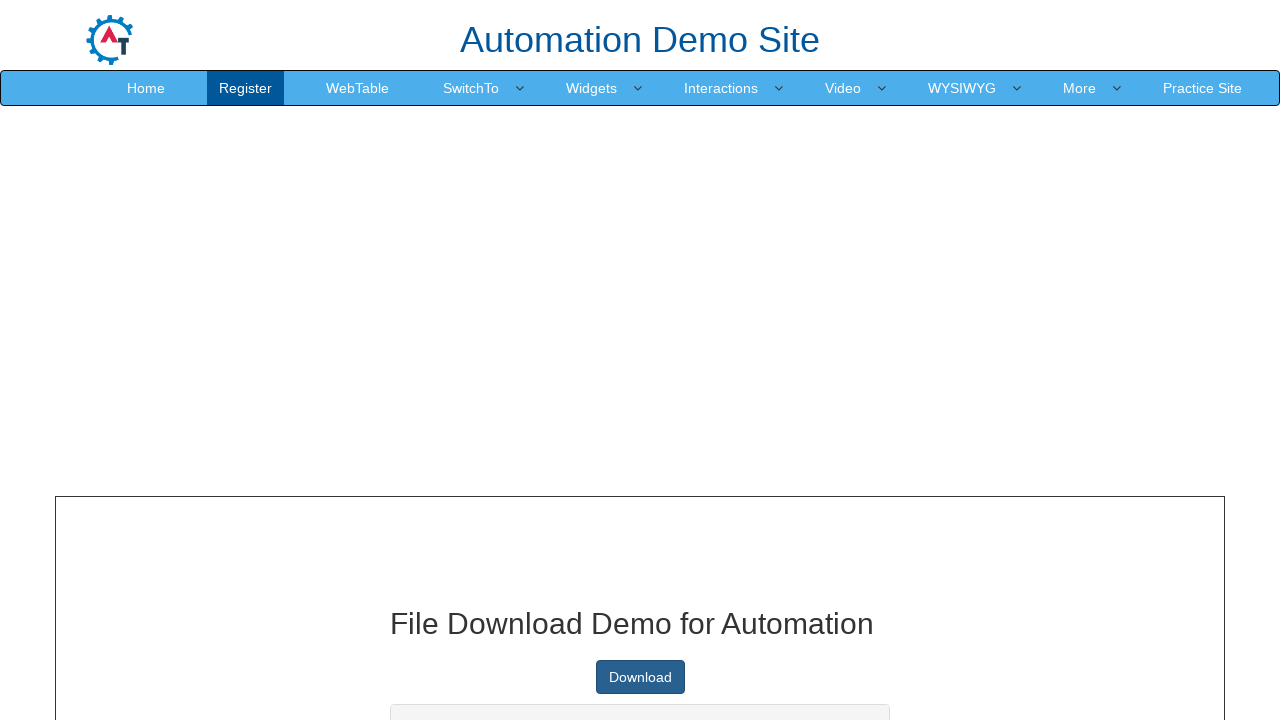

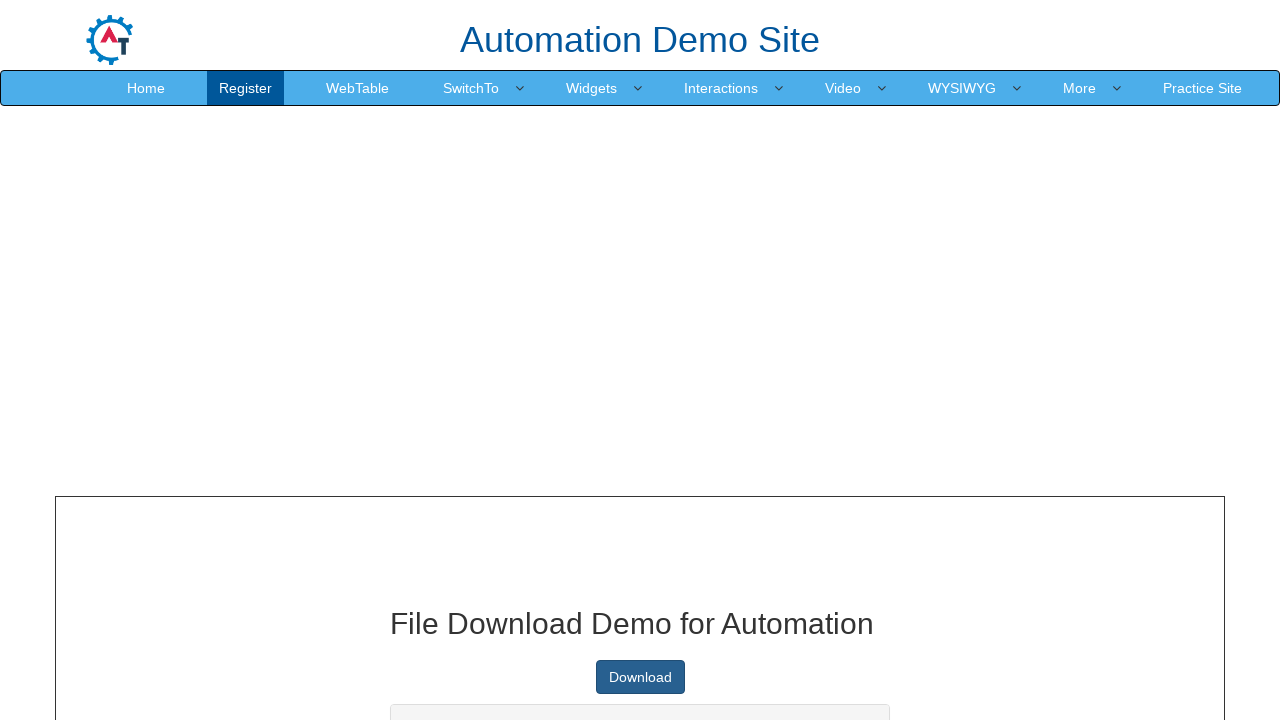